Tests alert handling functionality by entering text in a field, triggering an alert, and accepting it

Starting URL: https://www.rahulshettyacademy.com/AutomationPractice/

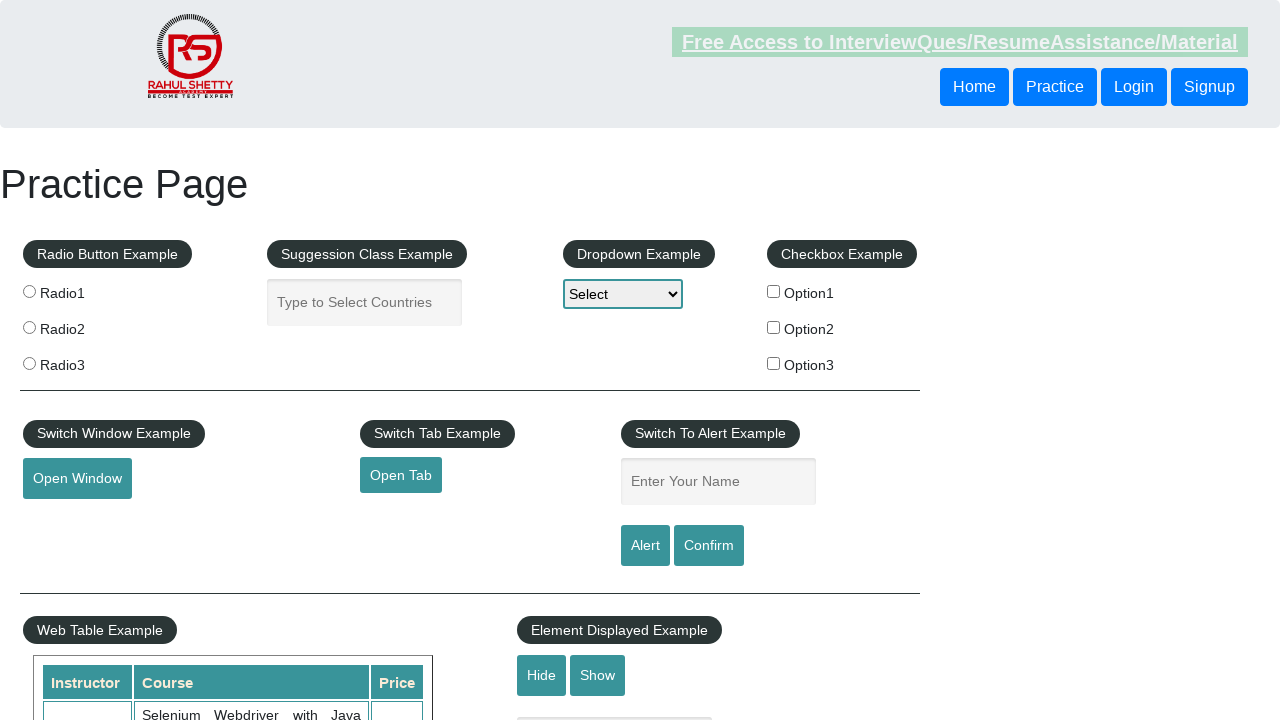

Filled name field with 'Hello' on #name
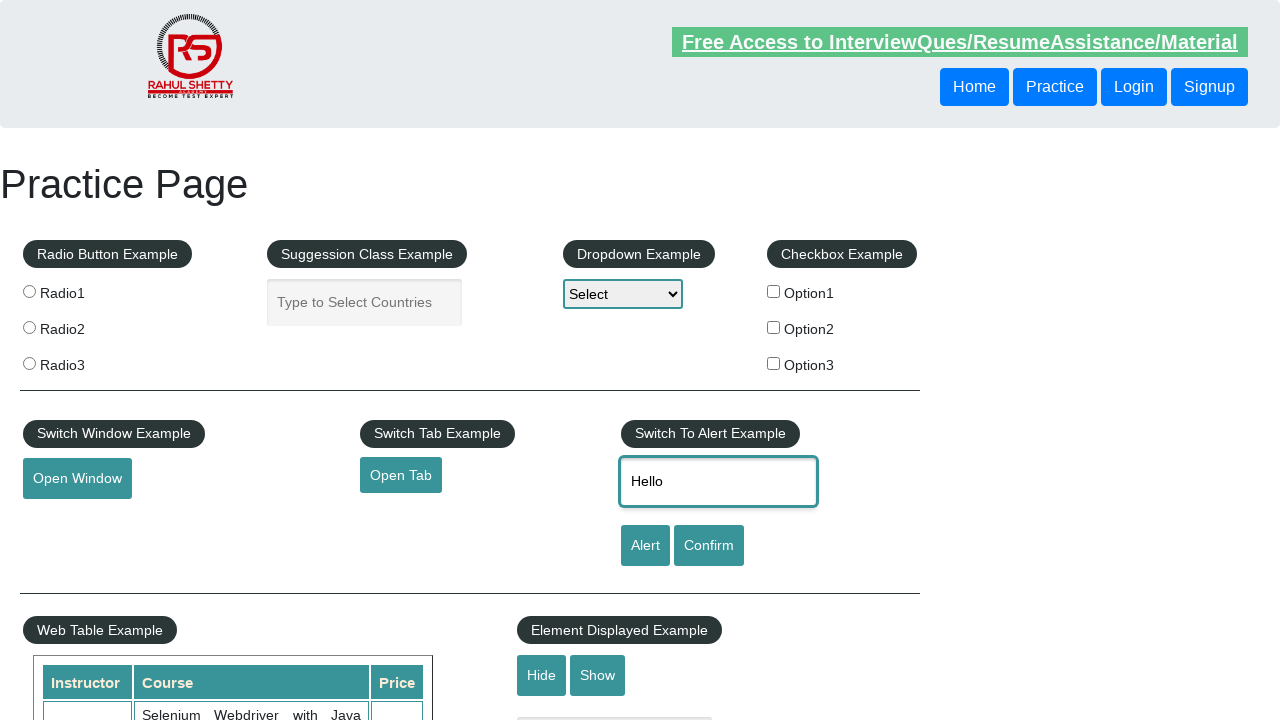

Clicked alert button to trigger alert at (645, 546) on #alertbtn
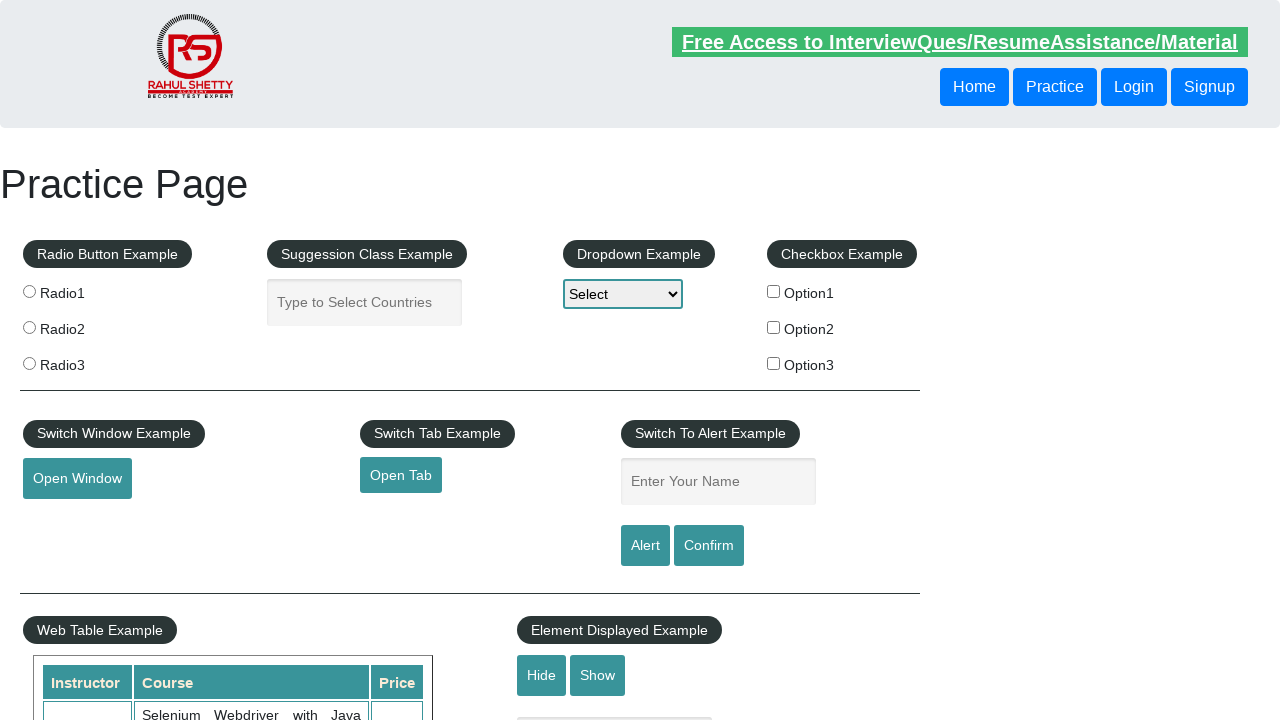

Set up dialog handler to accept alerts
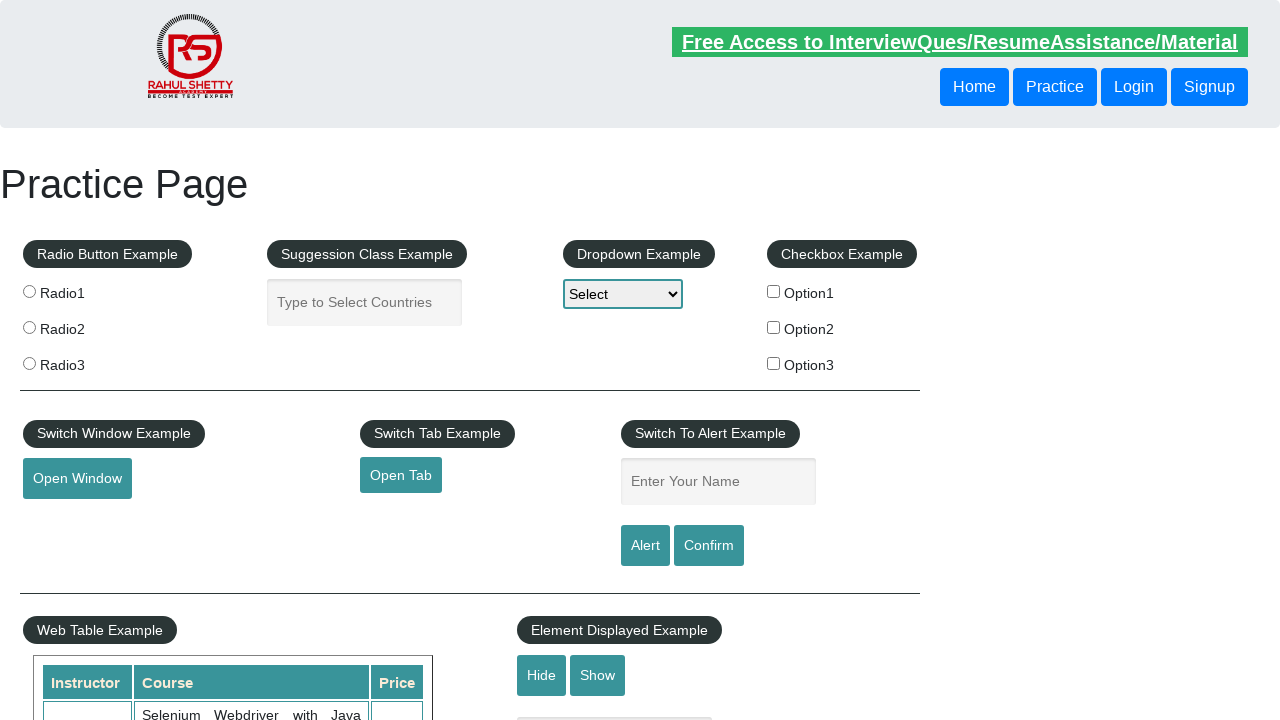

Alert dialog appeared and was captured at (645, 546) on #alertbtn
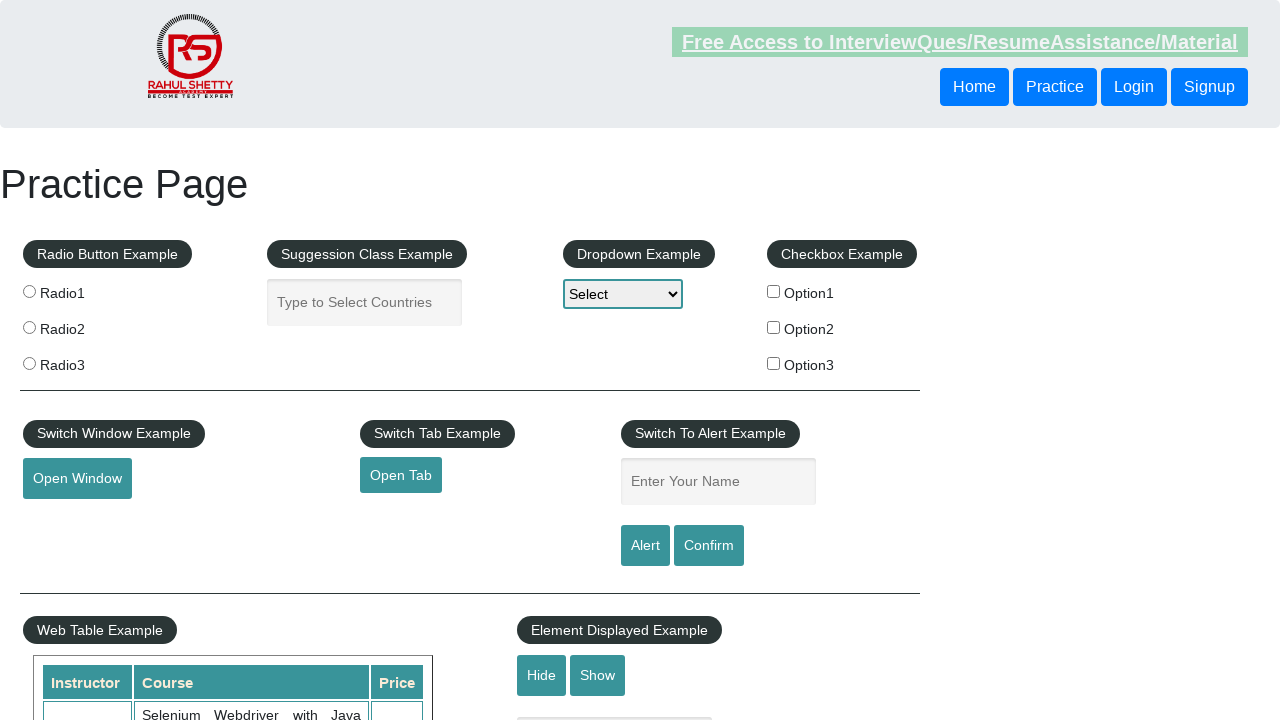

Verified alert message contains 'share this practice'
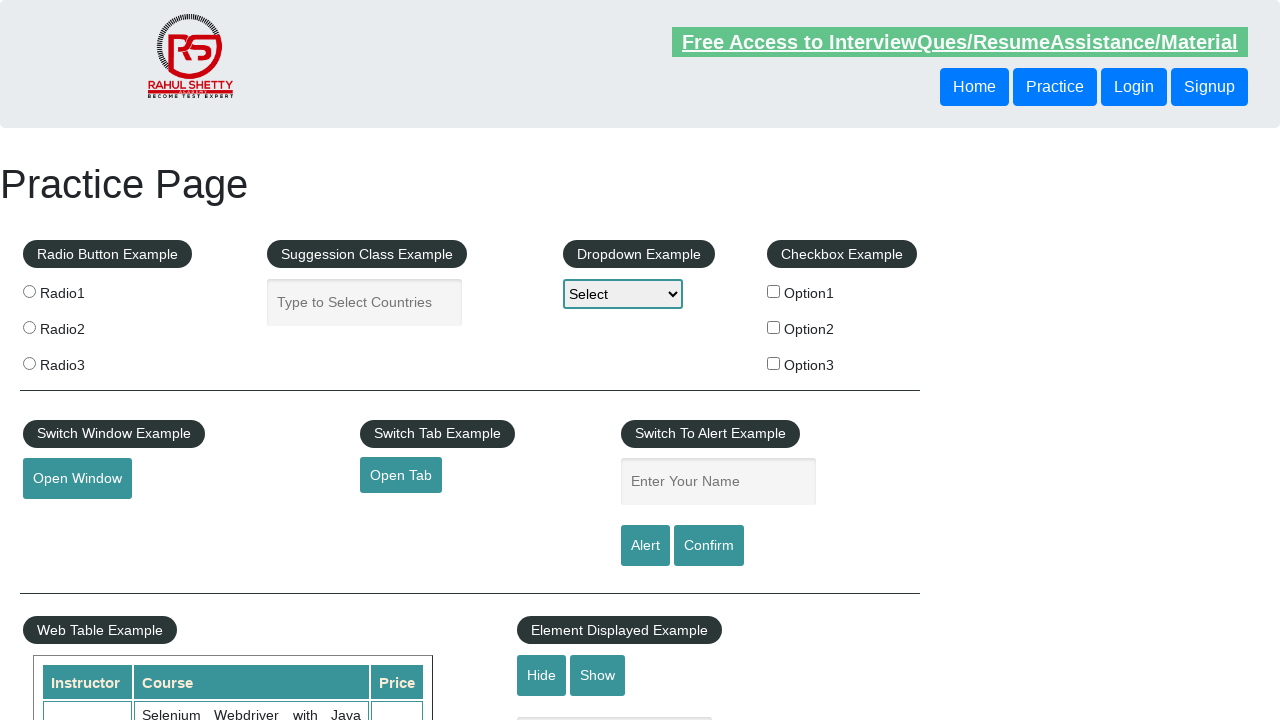

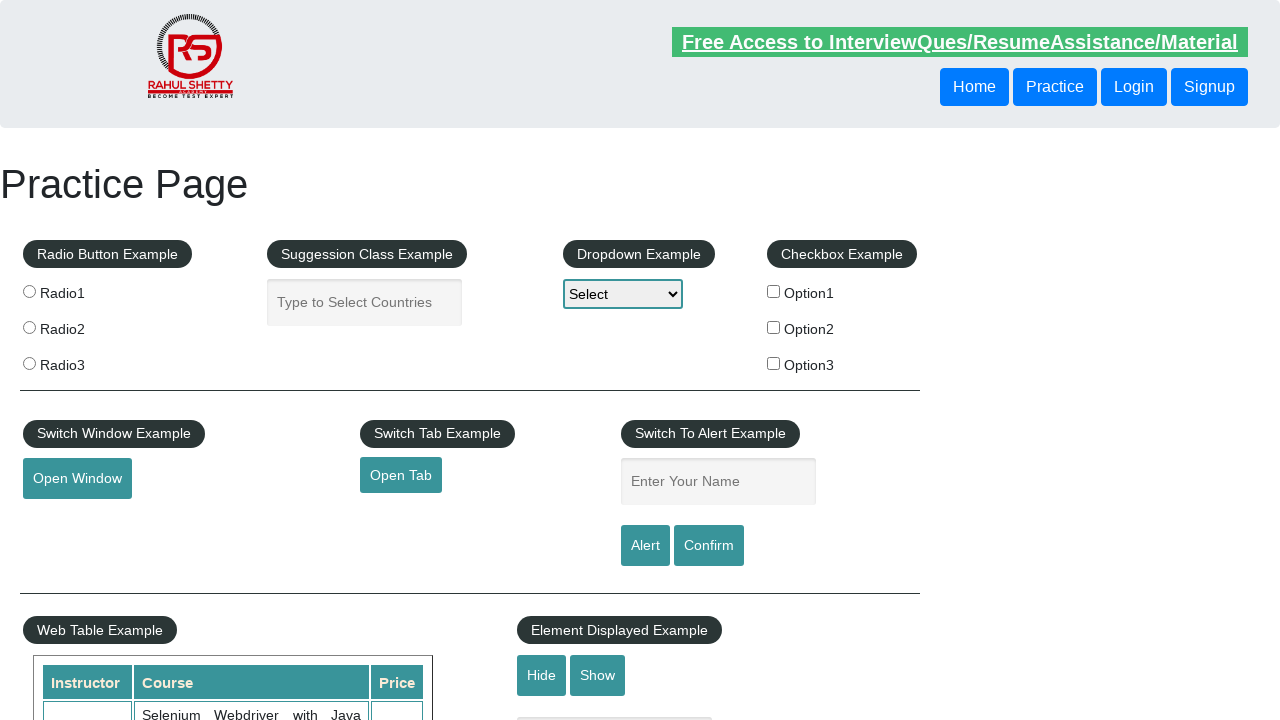